Tests user registration form by filling out all required fields including name, email, phone, gender, password and submitting the form

Starting URL: https://rahulshettyacademy.com/client

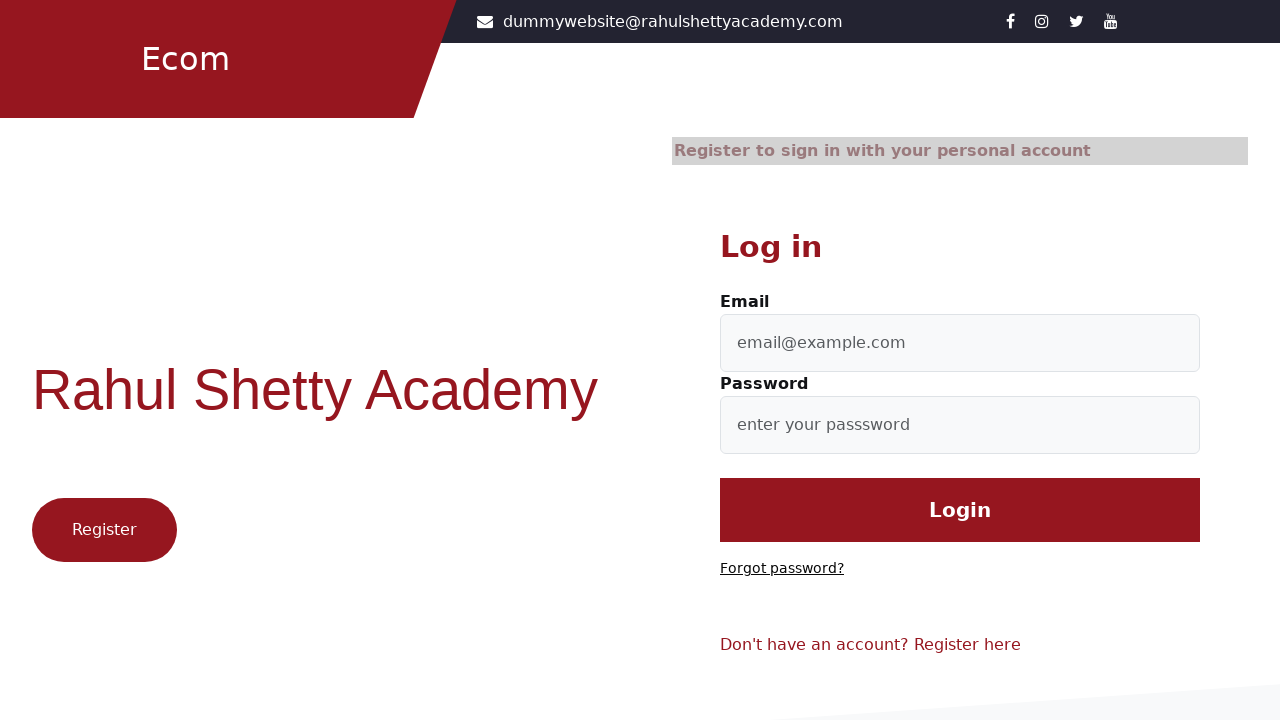

Clicked on 'Register here' link to navigate to registration form at (968, 645) on text=Register here
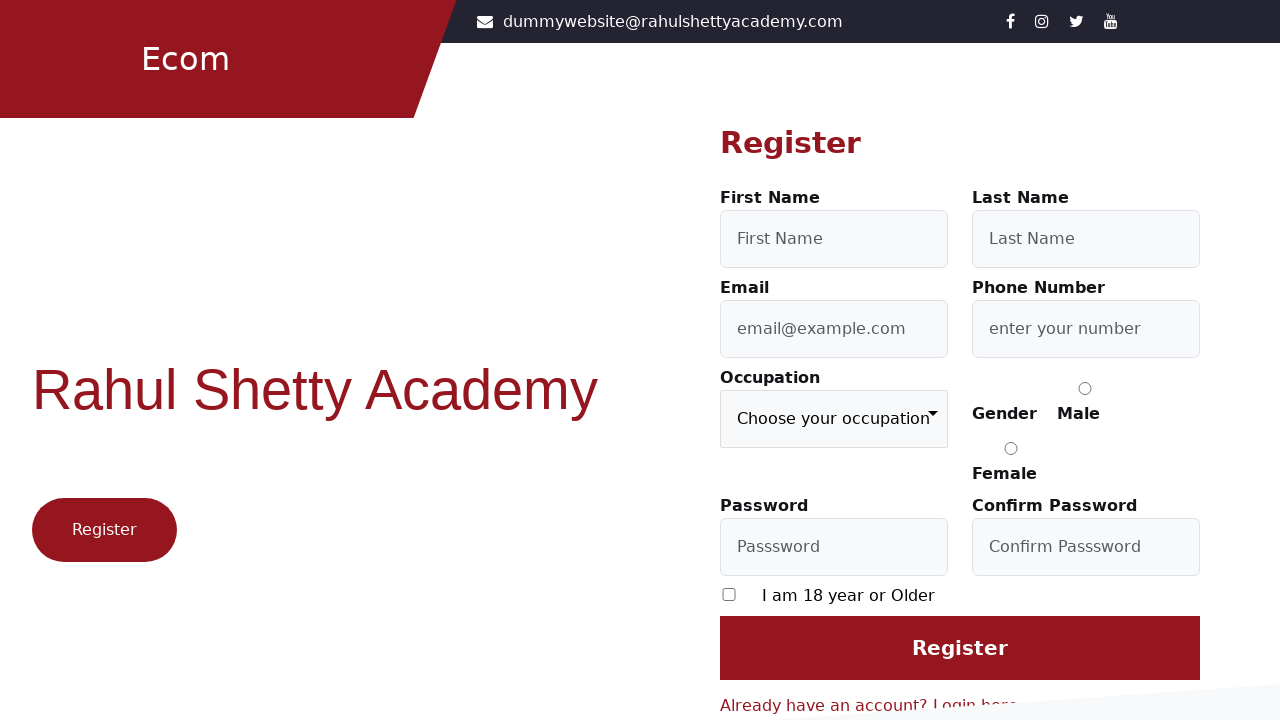

Filled first name field with 'John' on input[type='firstName']
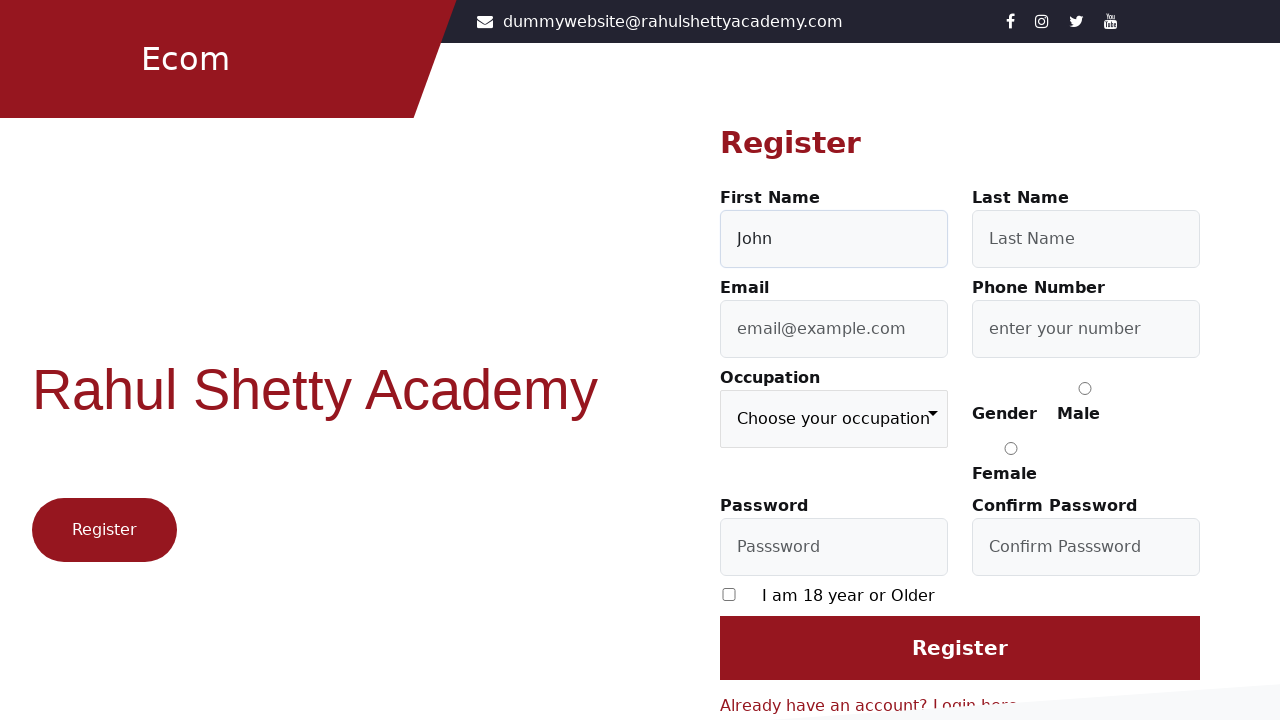

Filled last name field with 'Smith' on input#lastName
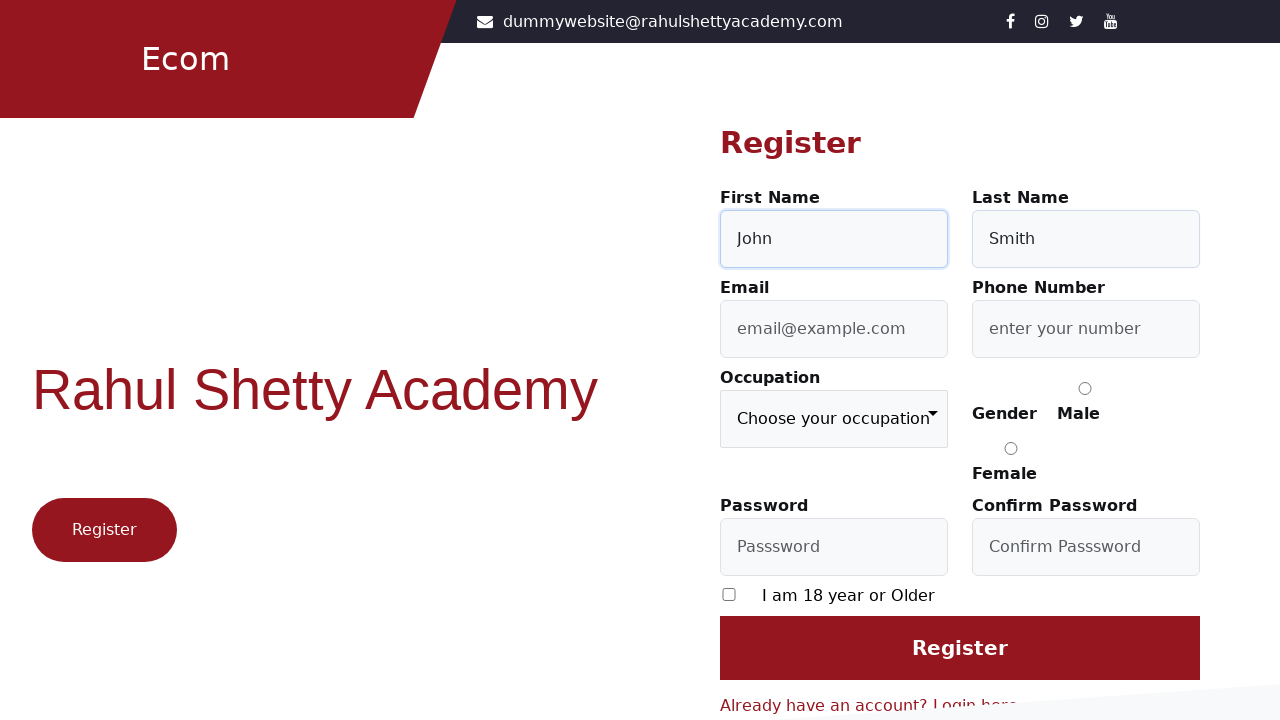

Filled email field with 'johnsmith847293@example.com' on input[type='email']
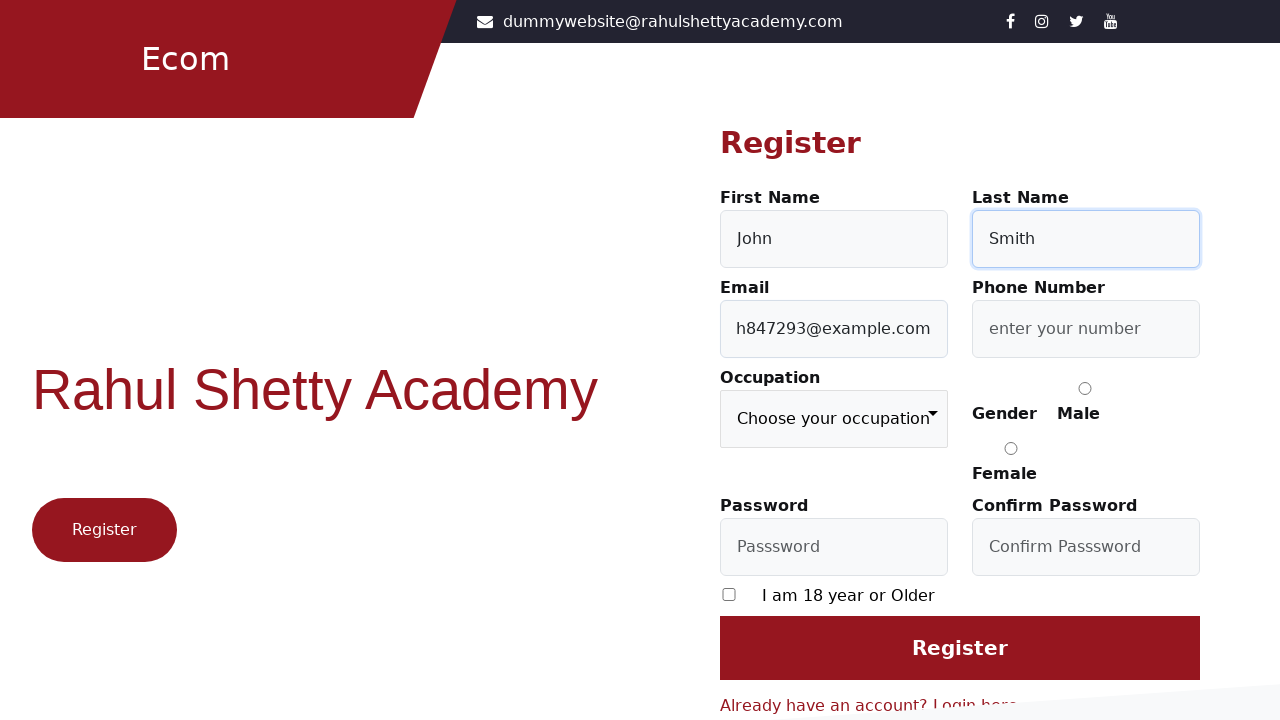

Filled phone number field with '9876543210' on input#userMobile
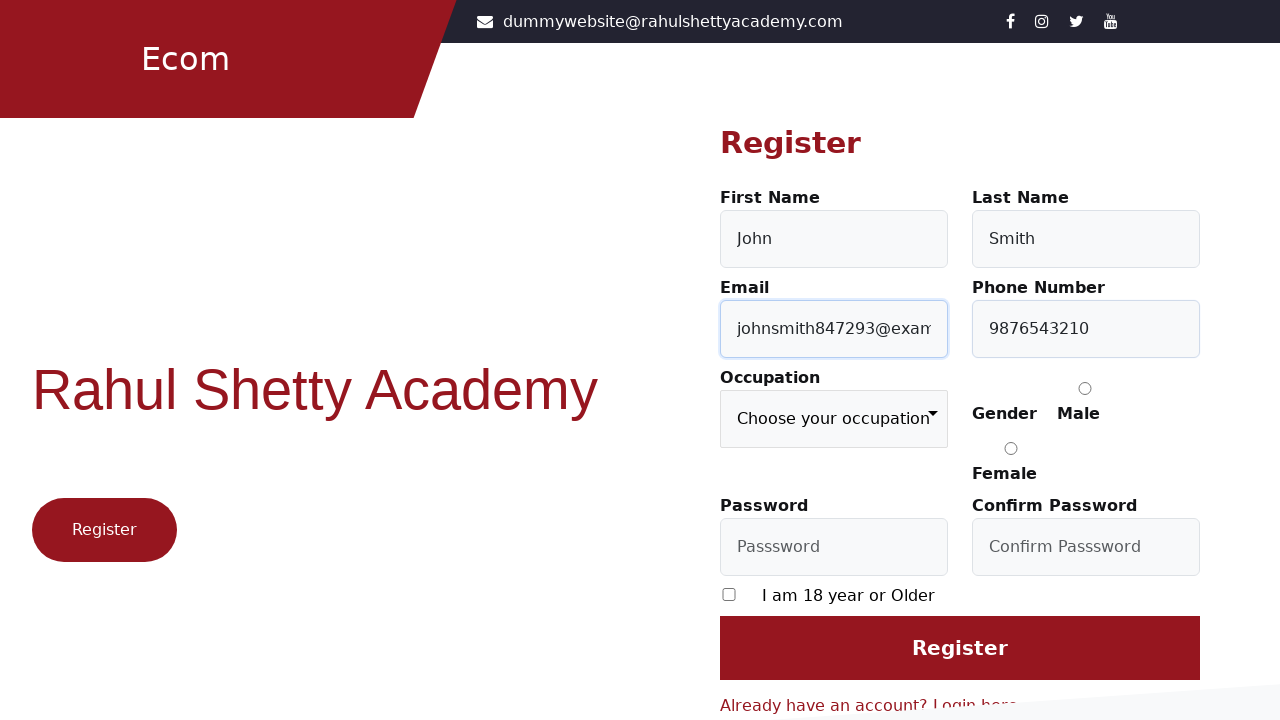

Selected 'Female' gender option at (1011, 448) on input[value='Female']
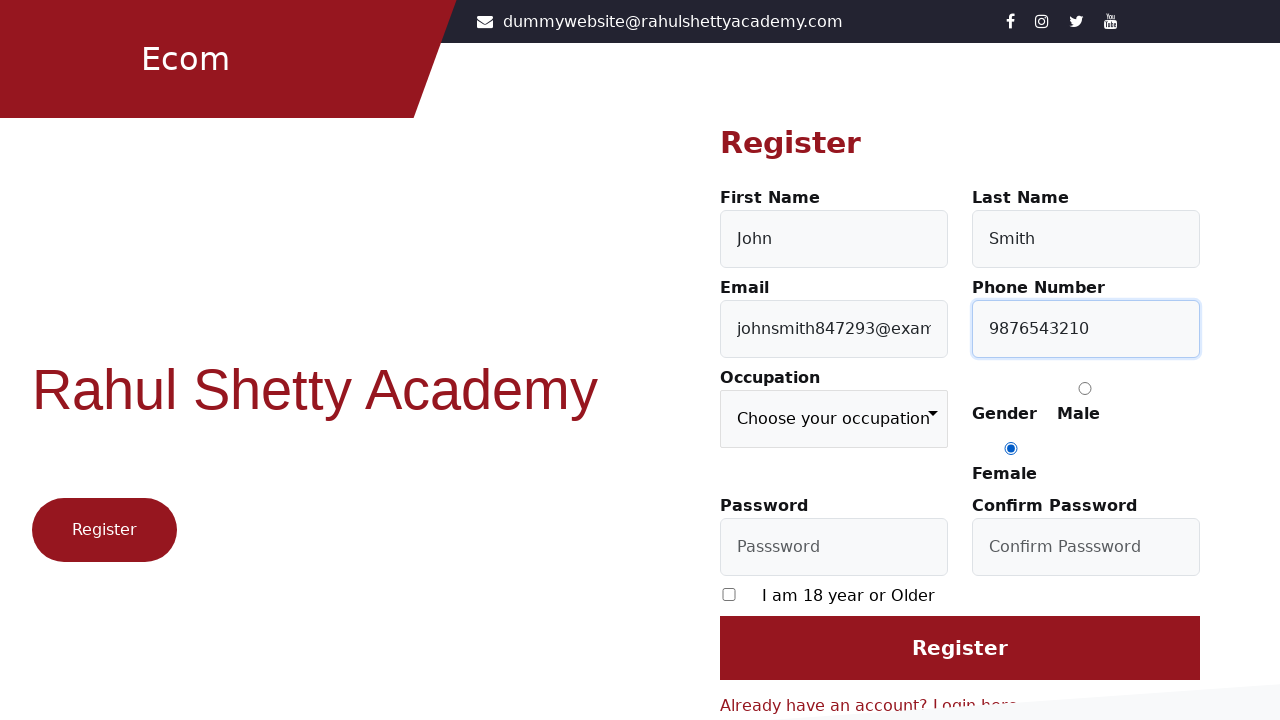

Filled password field with 'SecurePass123!' on input#userPassword
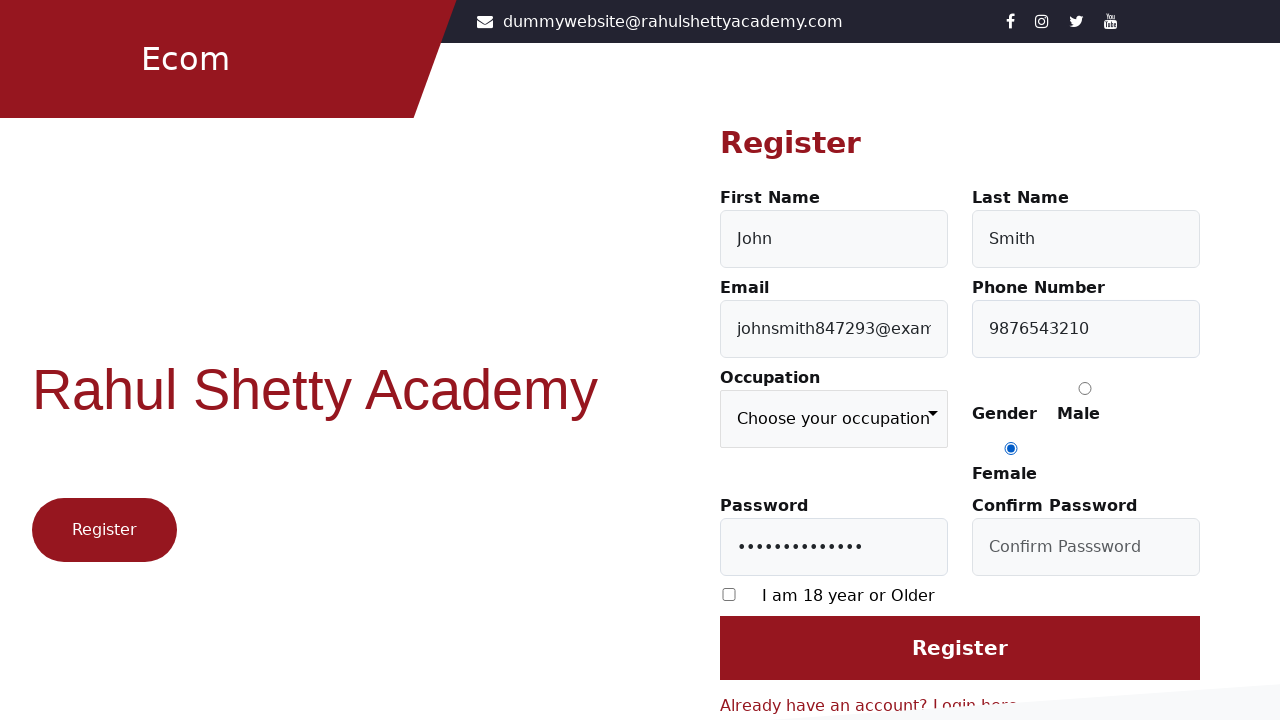

Filled confirm password field with 'SecurePass123!' on input#confirmPassword
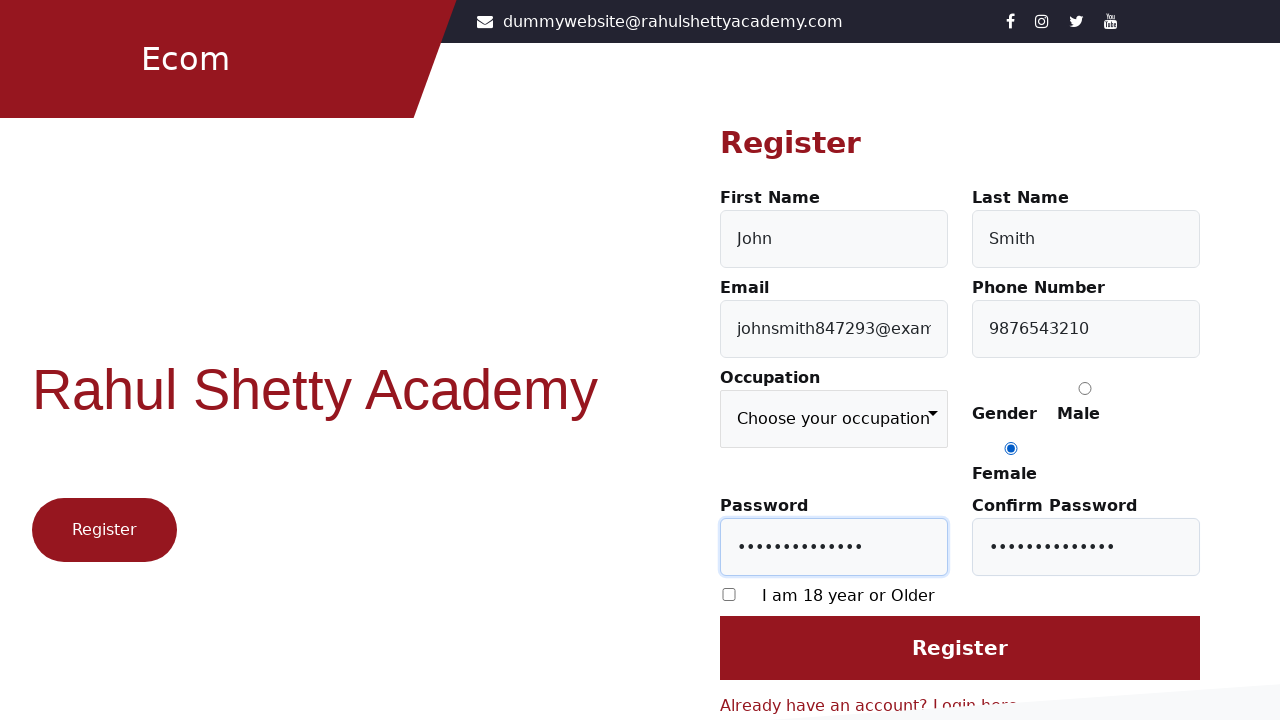

Checked the terms and conditions checkbox at (729, 594) on input[type='checkbox']
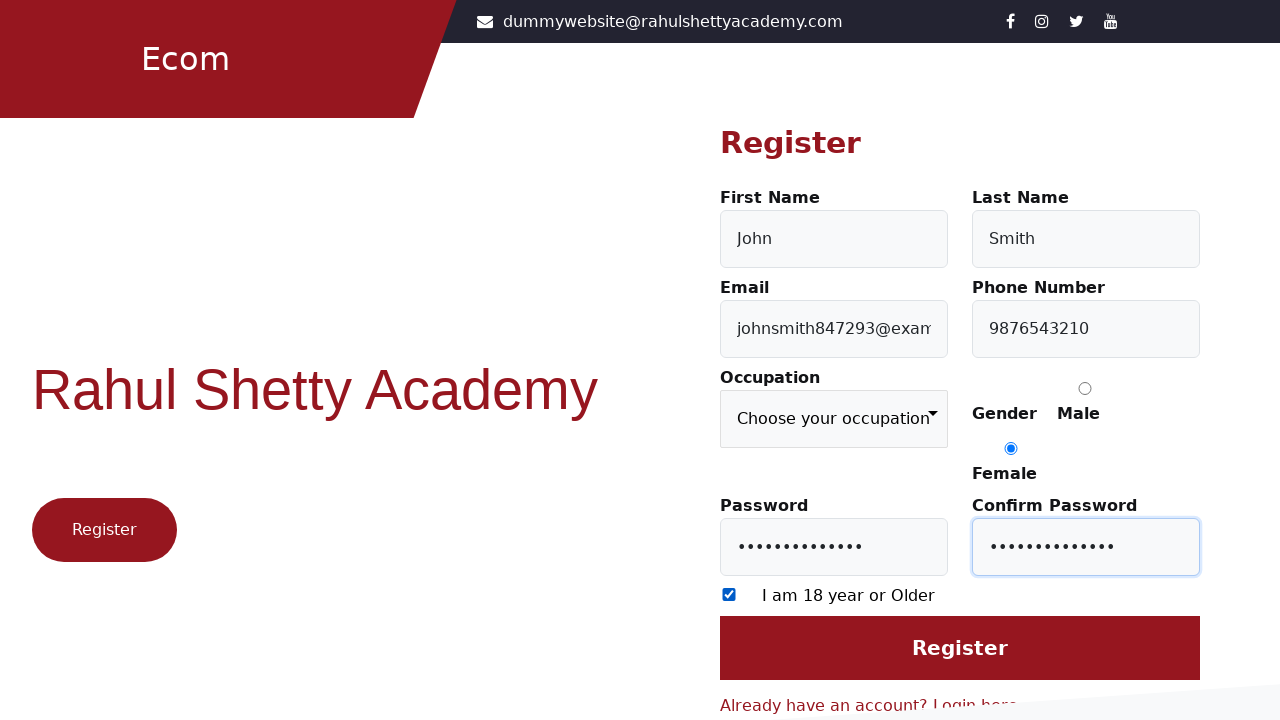

Selected occupation from dropdown menu on //form/div[3]/div[1]/select
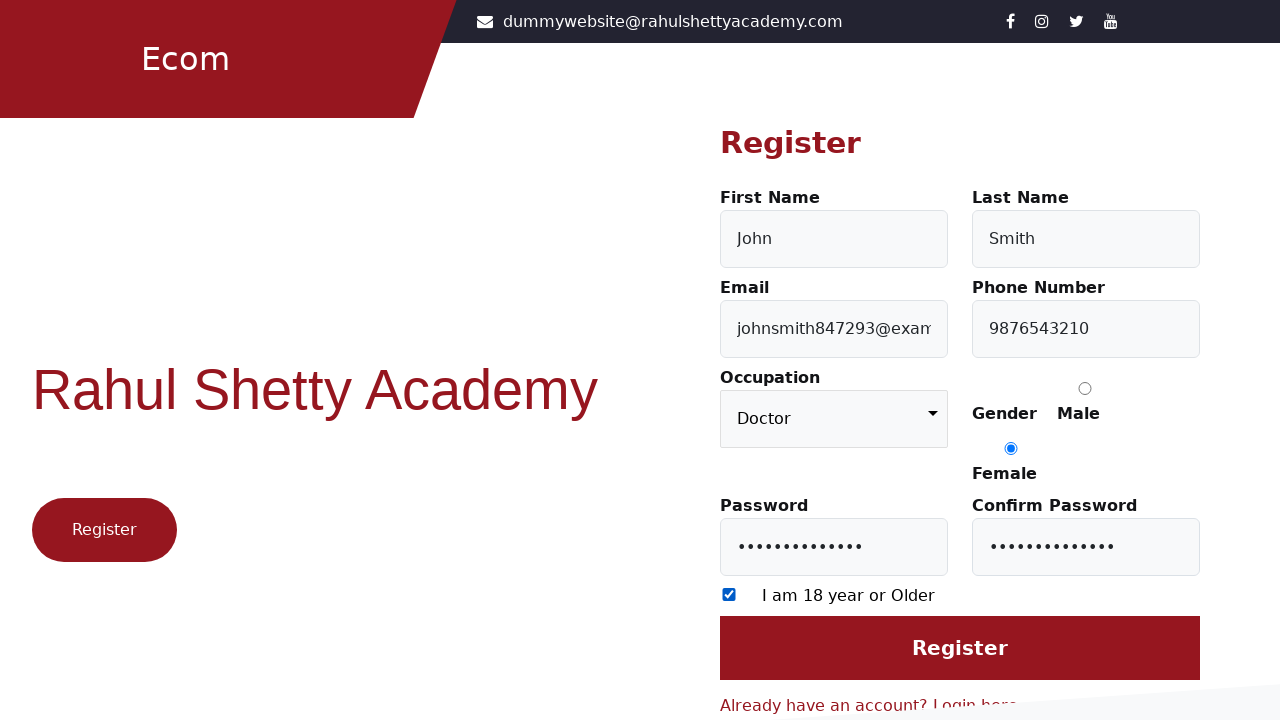

Clicked submit button to register the user account at (960, 648) on input[type='submit']
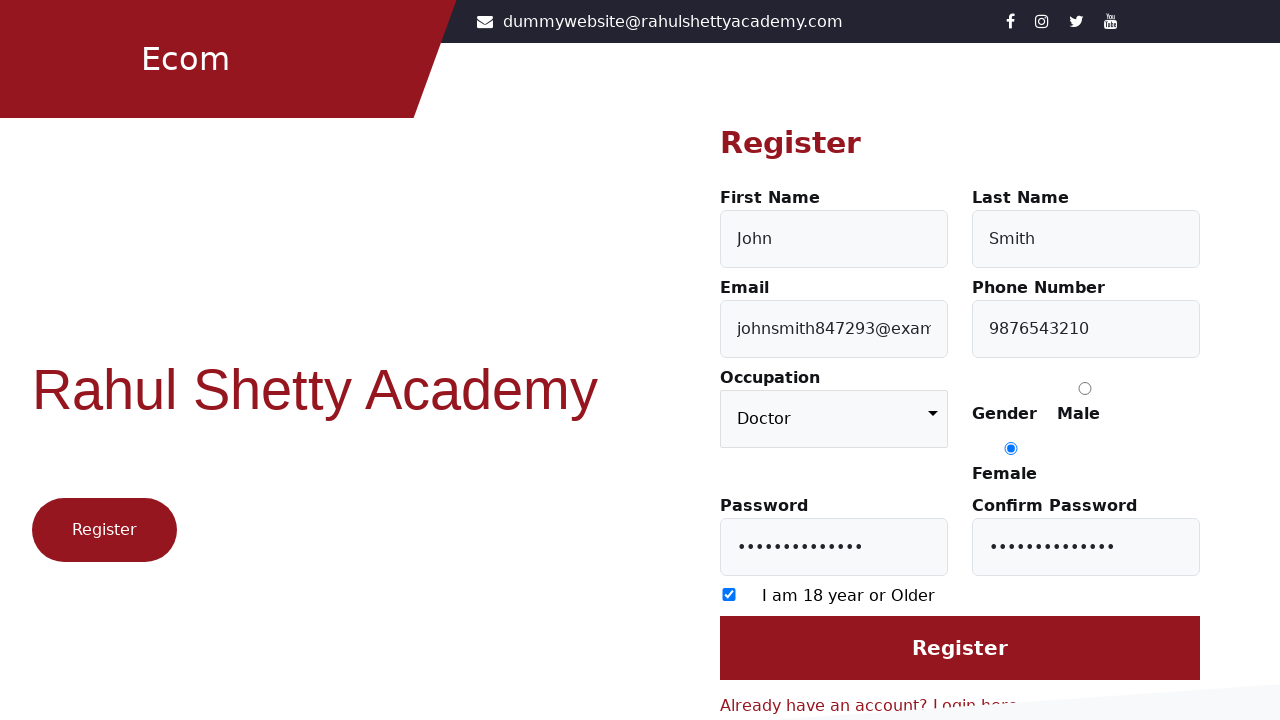

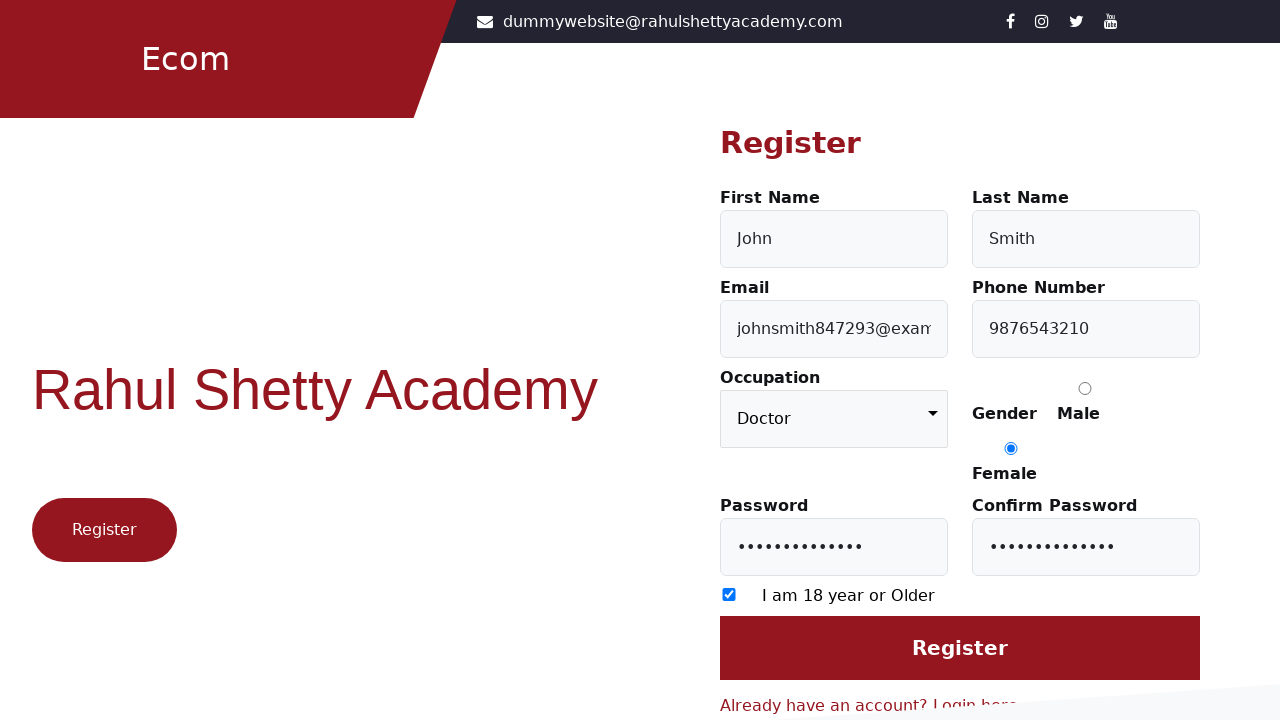